Verifies the presence of SEO elements including page title, meta description, and meta keywords tags on a product search results page

Starting URL: https://nocnoc.com/pl/All?area=search&st=%E0%B9%80%E0%B8%84%E0%B8%A3%E0%B8%B7%E0%B9%88%E0%B8%AD%E0%B8%87%E0%B8%97%E0%B8%B3%E0%B8%99%E0%B9%89%E0%B8%B3%E0%B8%AD%E0%B8%B8%E0%B9%88%E0%B8%99#

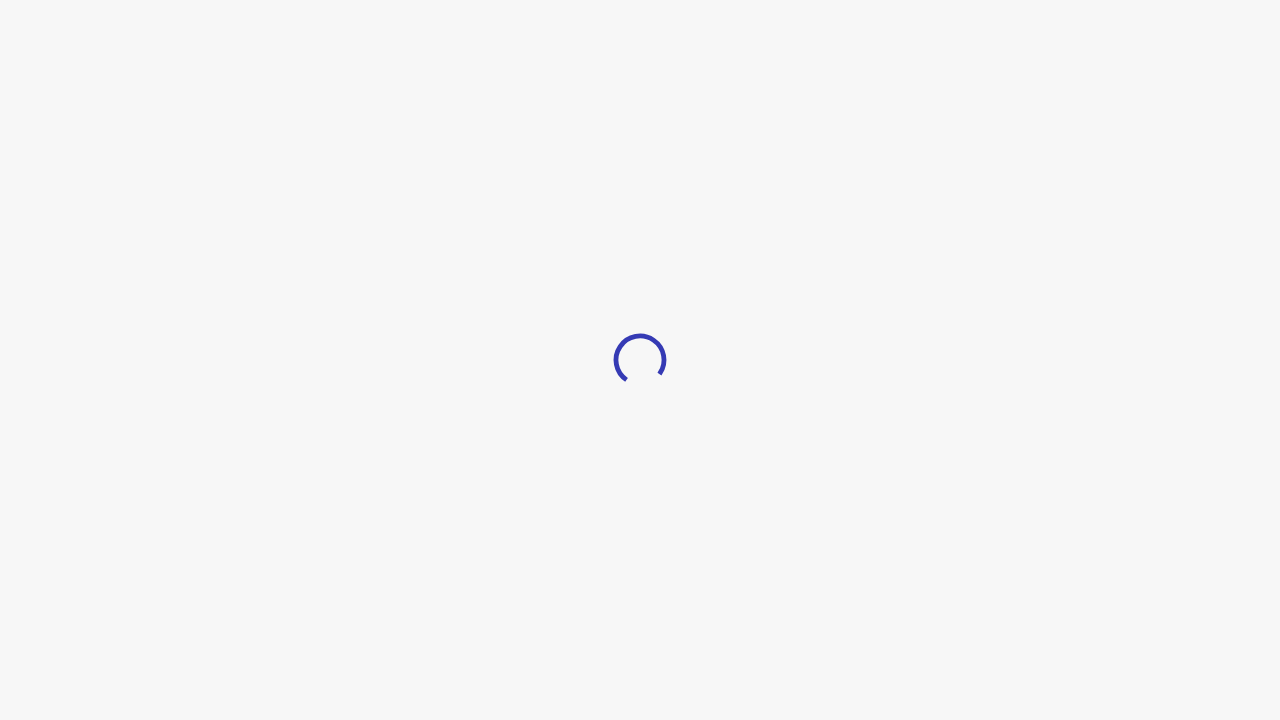

Waited for page to reach networkidle state
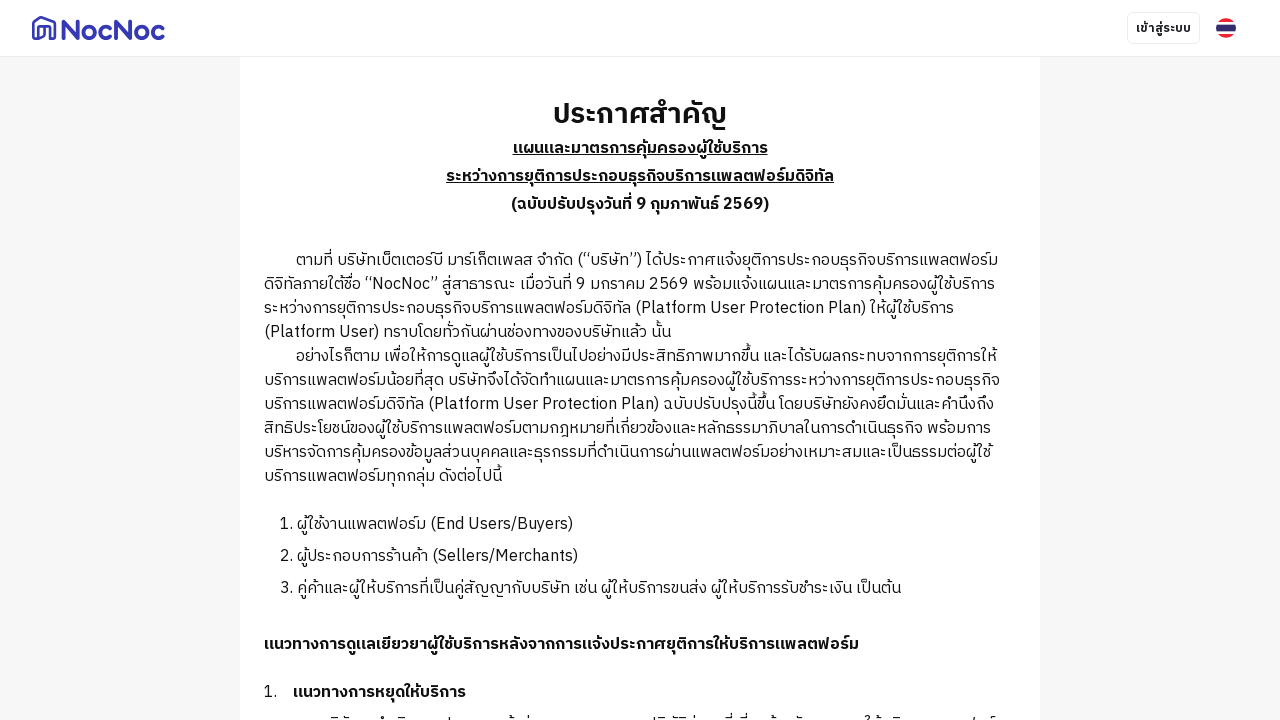

Retrieved page title: 'NocNoc ตลาดออนไลน์วัสดุและของแต่งบ้าน พร้อมบริการครบวงจร - NocNoc'
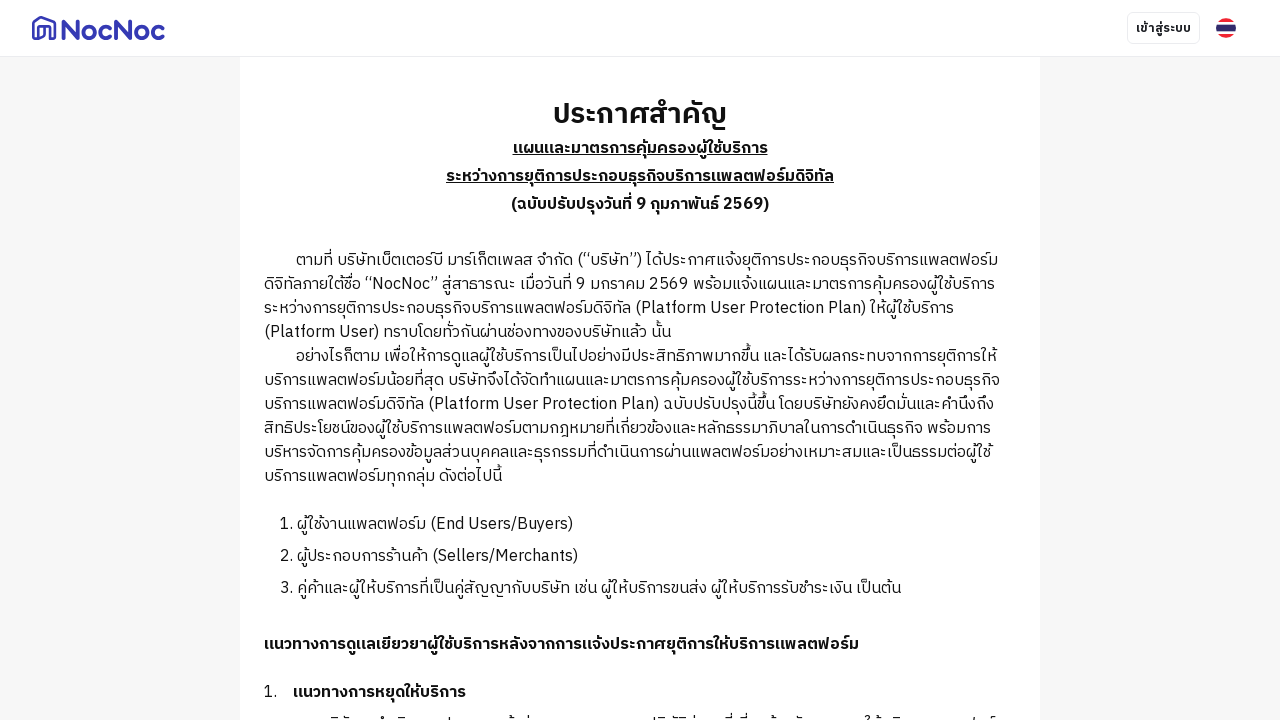

Asserted that page title is present
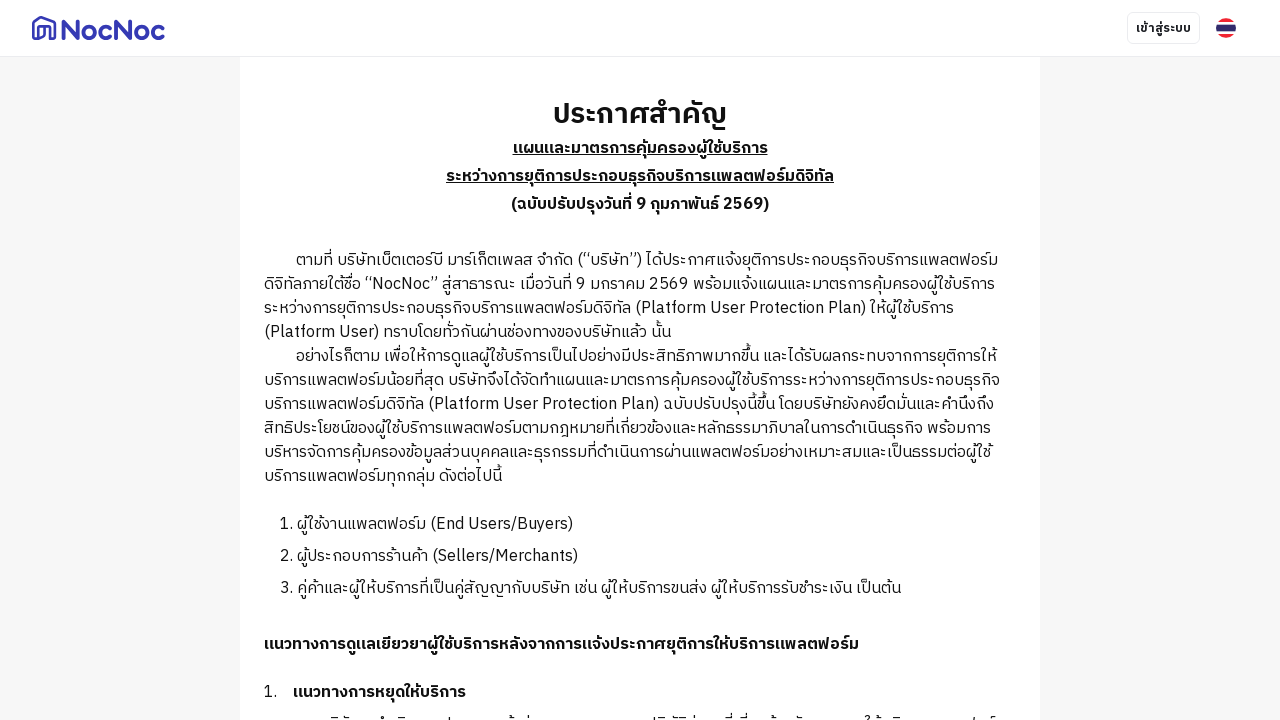

Located meta description tag
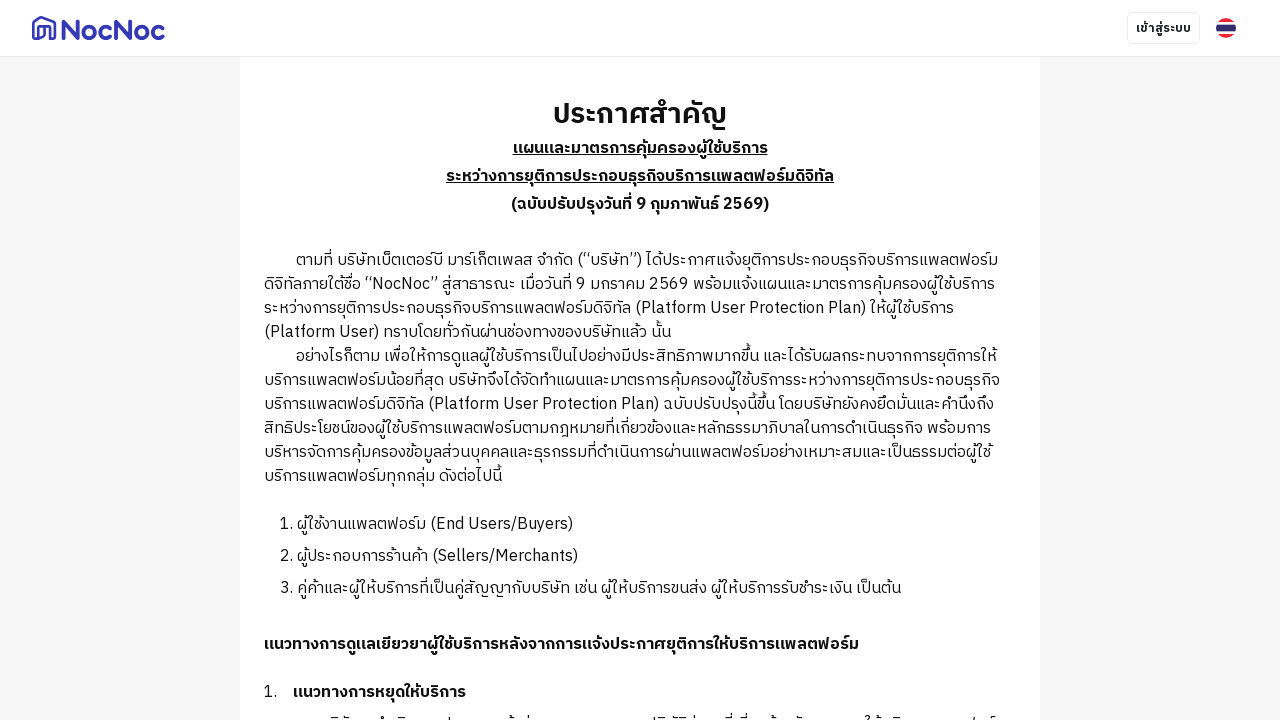

Asserted that meta description tag is present
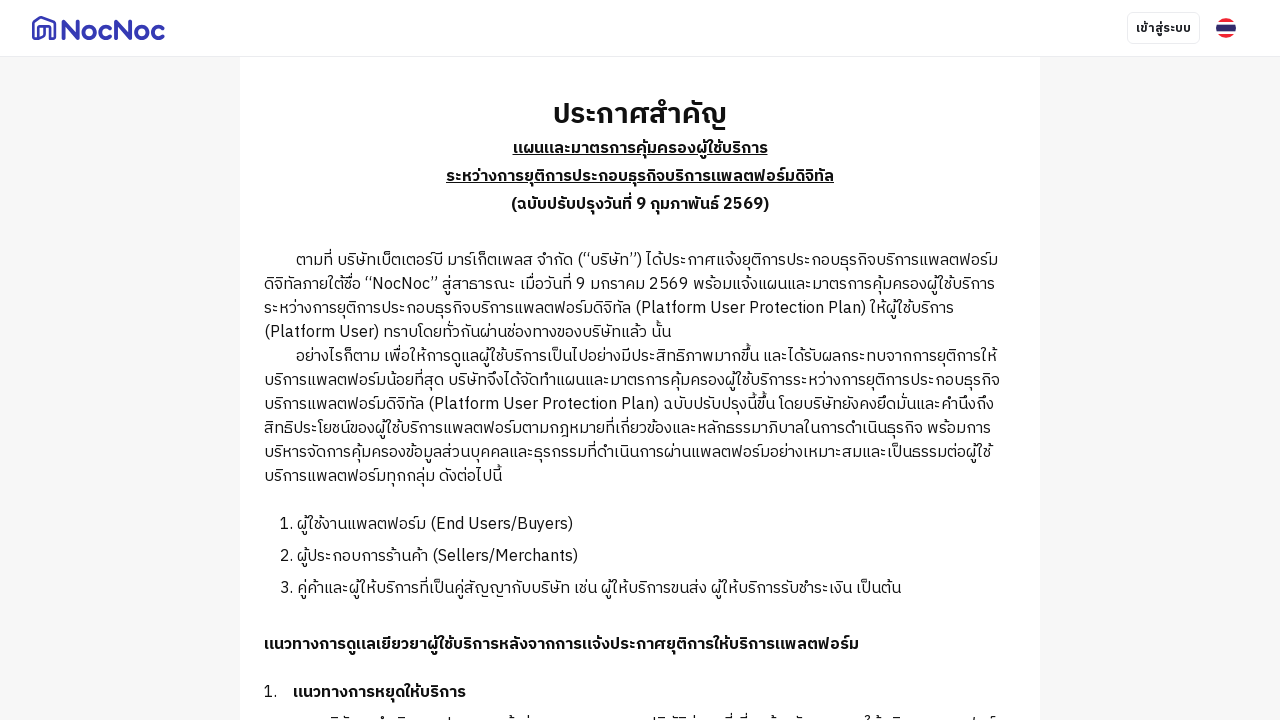

Located meta keywords tag
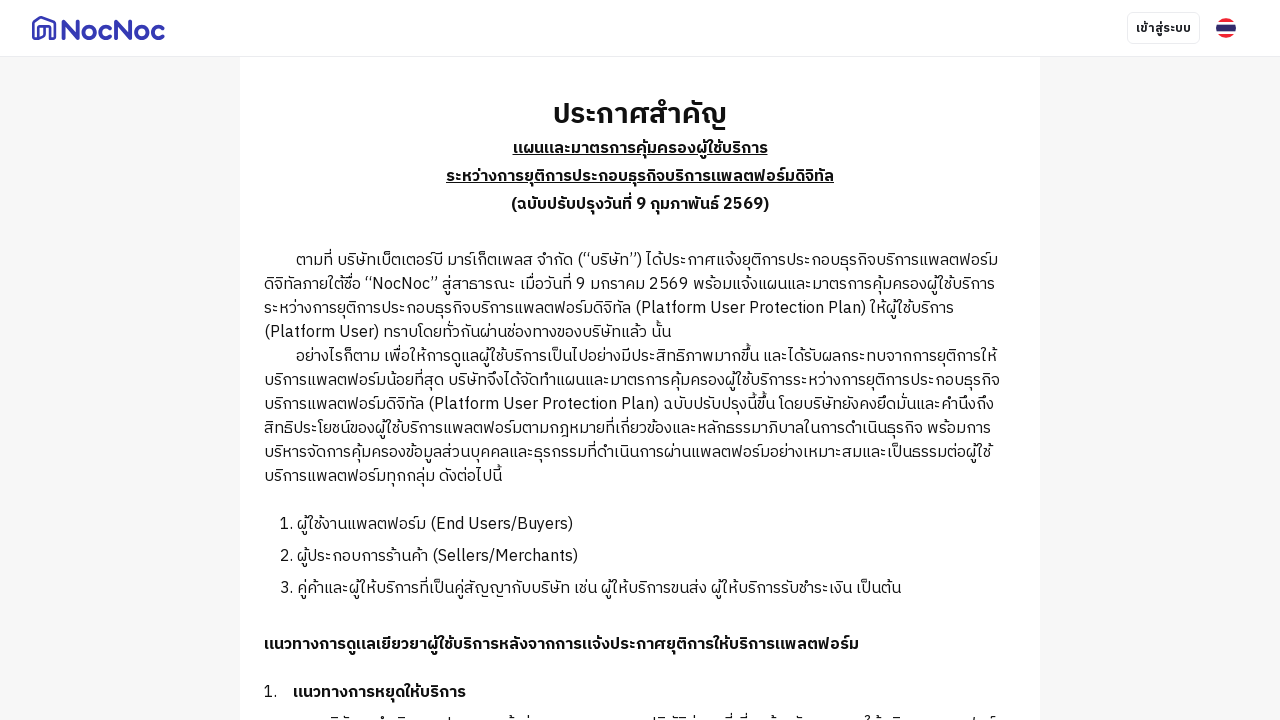

Asserted that meta keywords tag is present
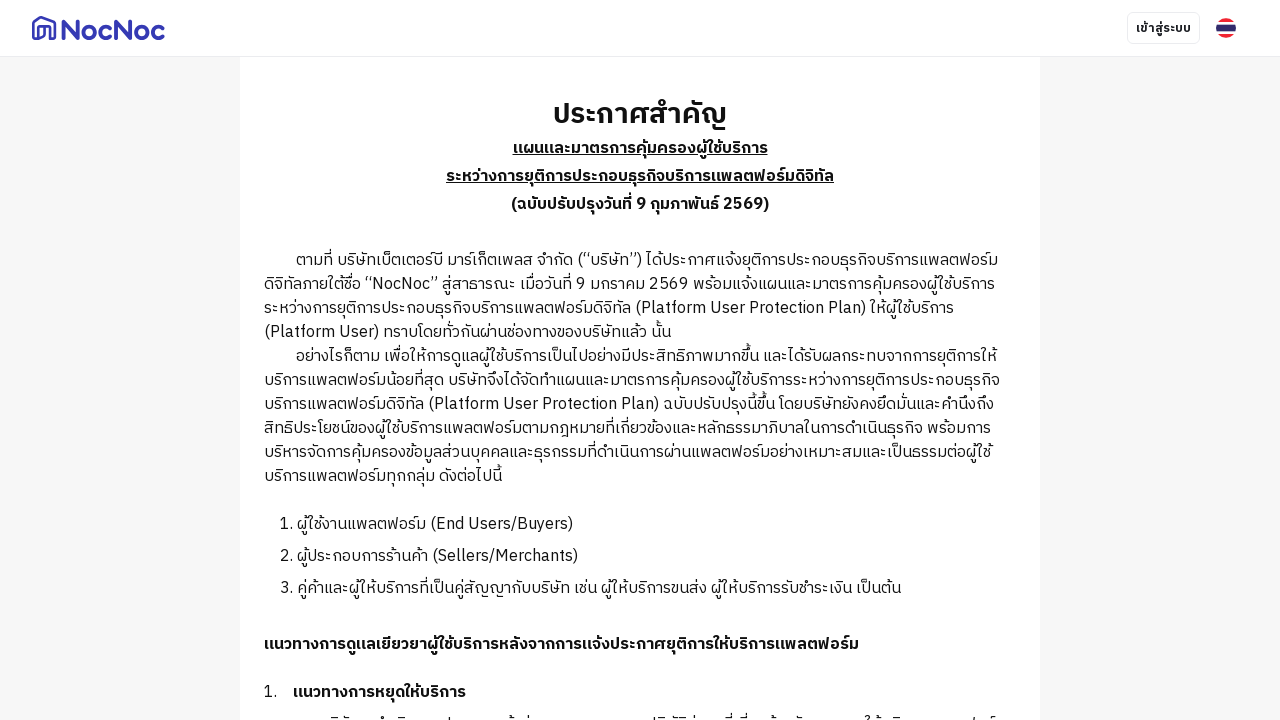

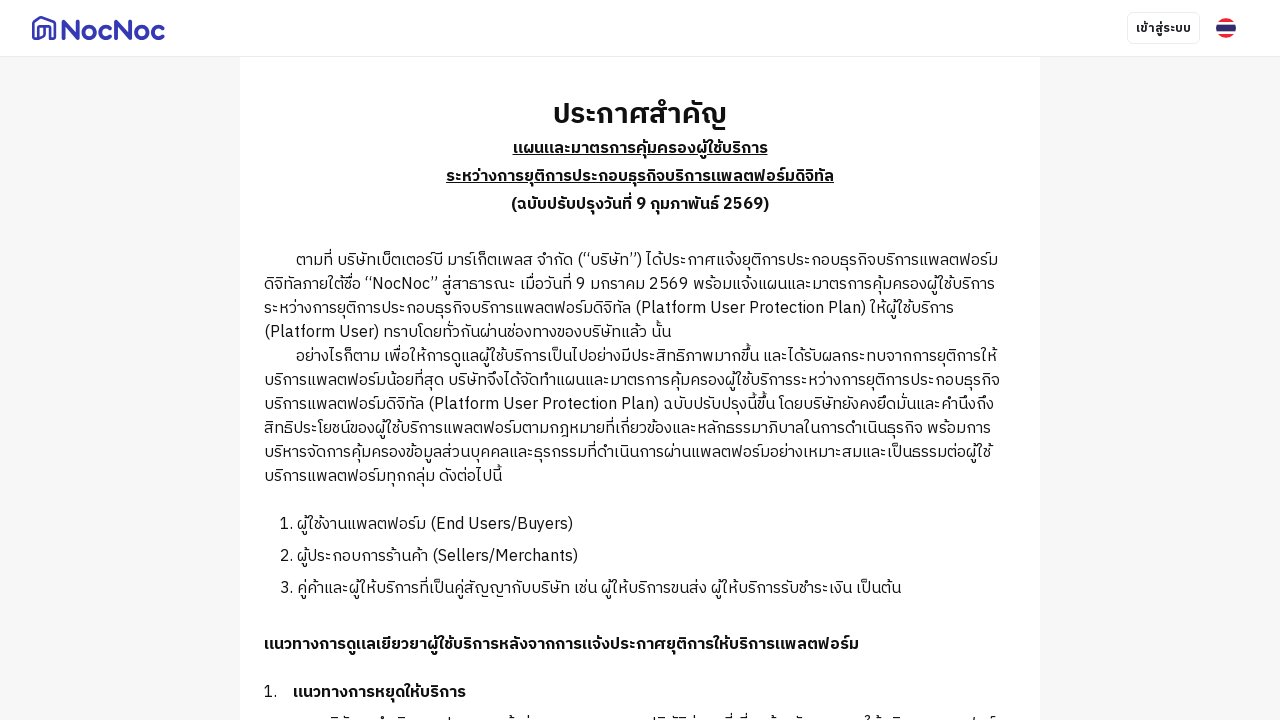